Tests handling multiple JavaScript alerts (simple and confirm) by clicking Show buttons and accepting dialogs

Starting URL: https://www.leafground.com/alert.xhtml

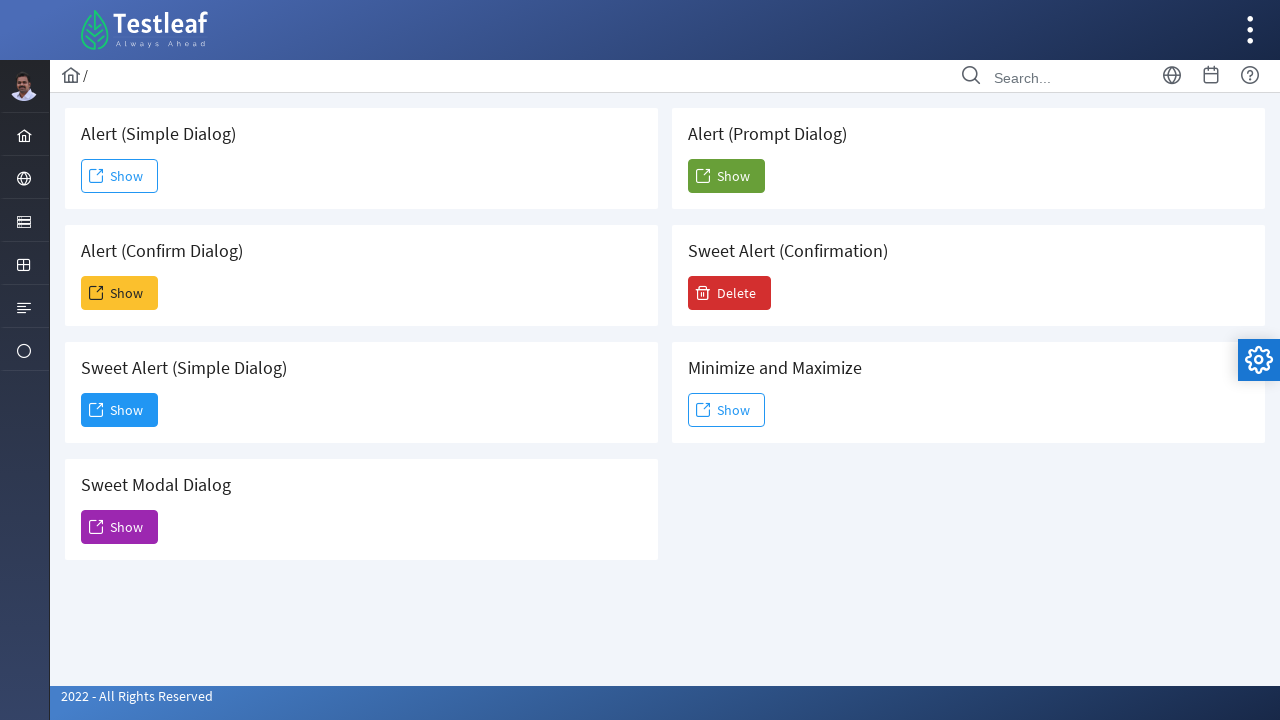

Set up dialog handler to accept all alerts
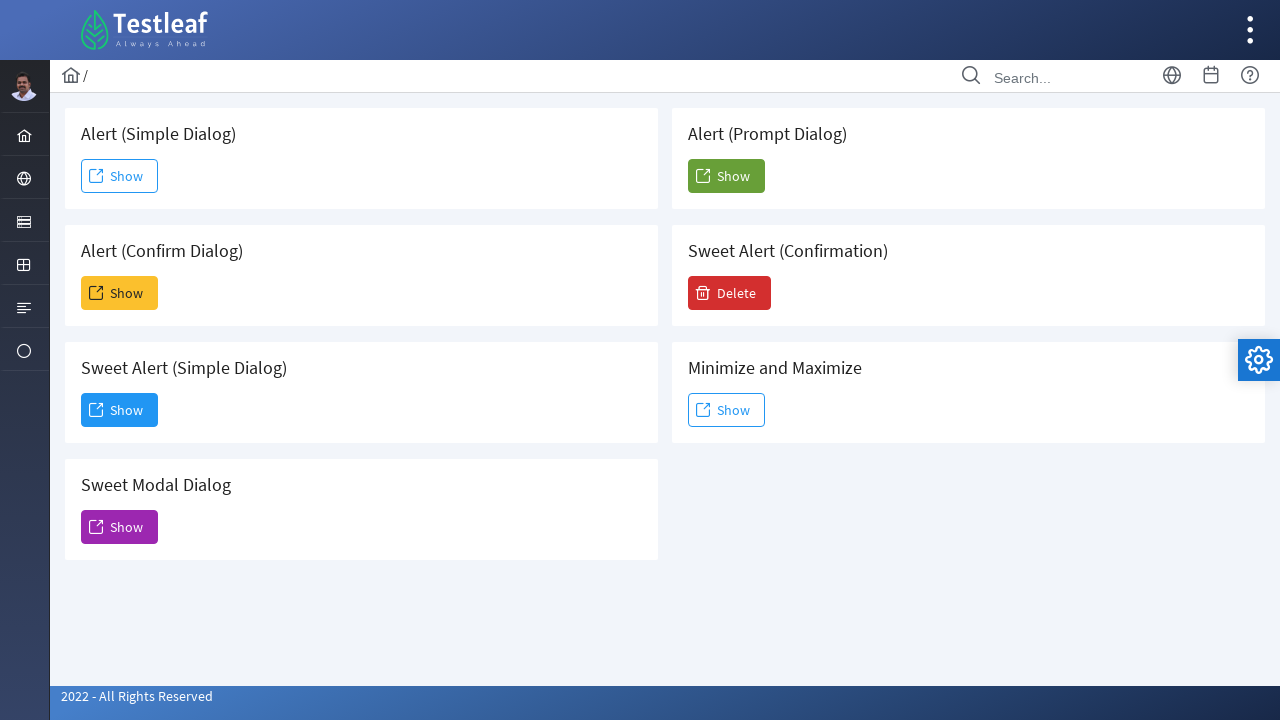

Clicked first 'Show' button to trigger simple alert at (120, 176) on xpath=//span[text()='Show'] >> nth=0
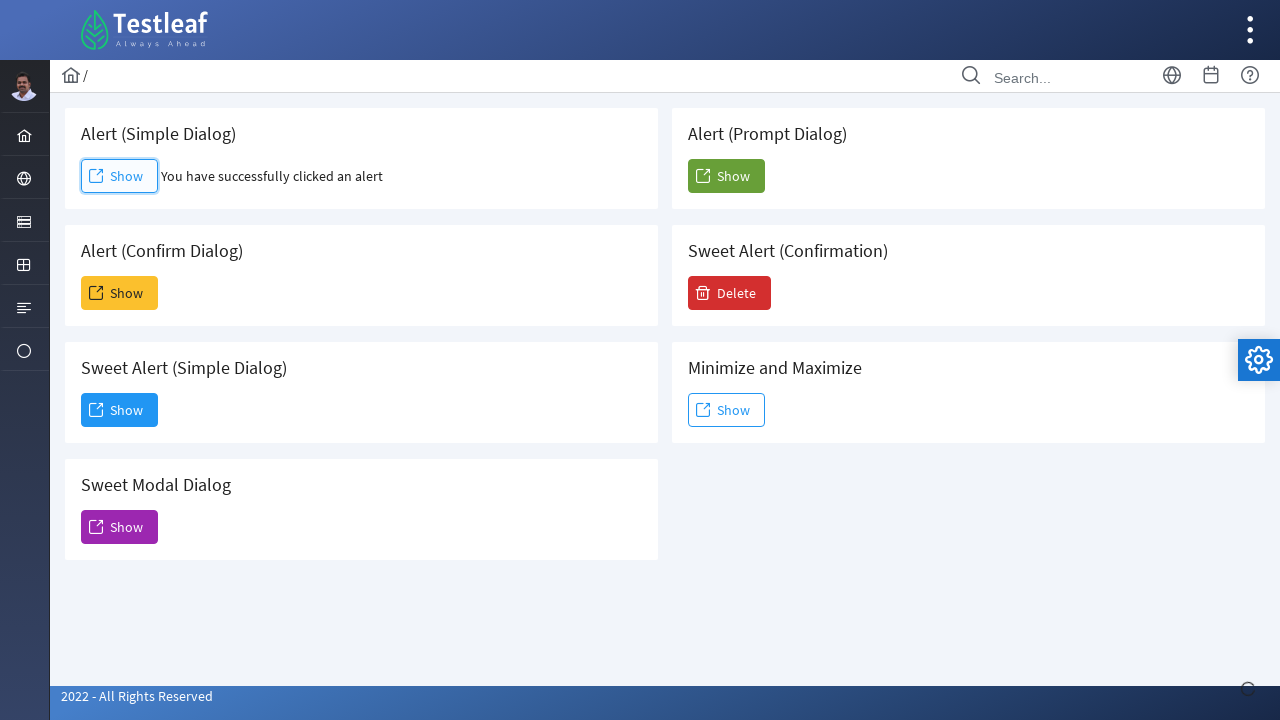

Waited 2 seconds for first alert to be handled
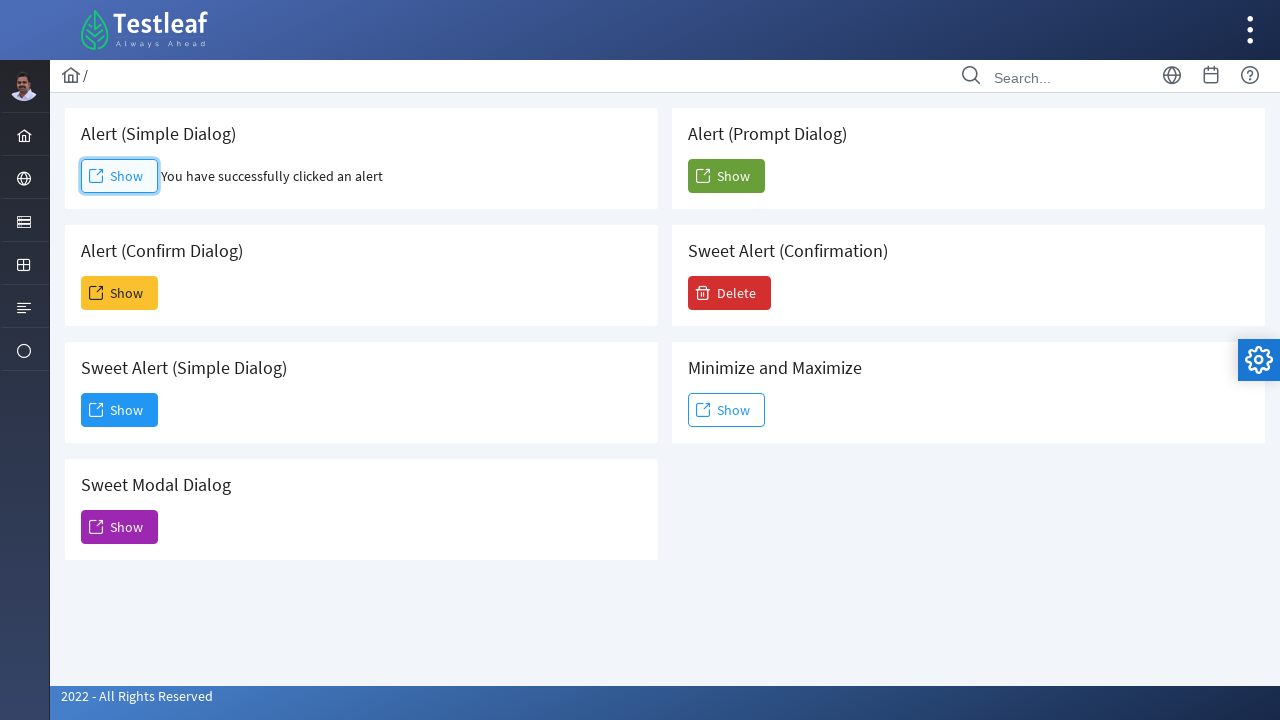

Clicked second 'Show' button to trigger confirm alert at (120, 293) on xpath=//span[text()='Show'] >> nth=1
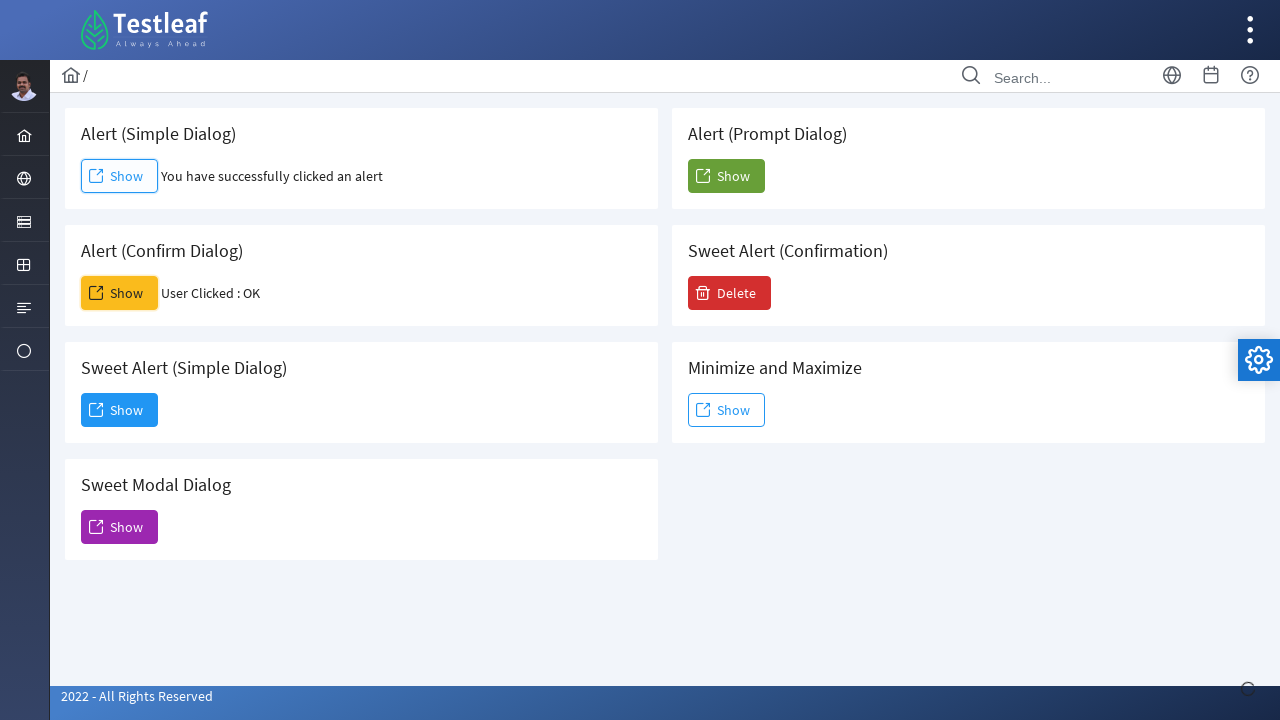

Waited 2 seconds for second alert to be handled
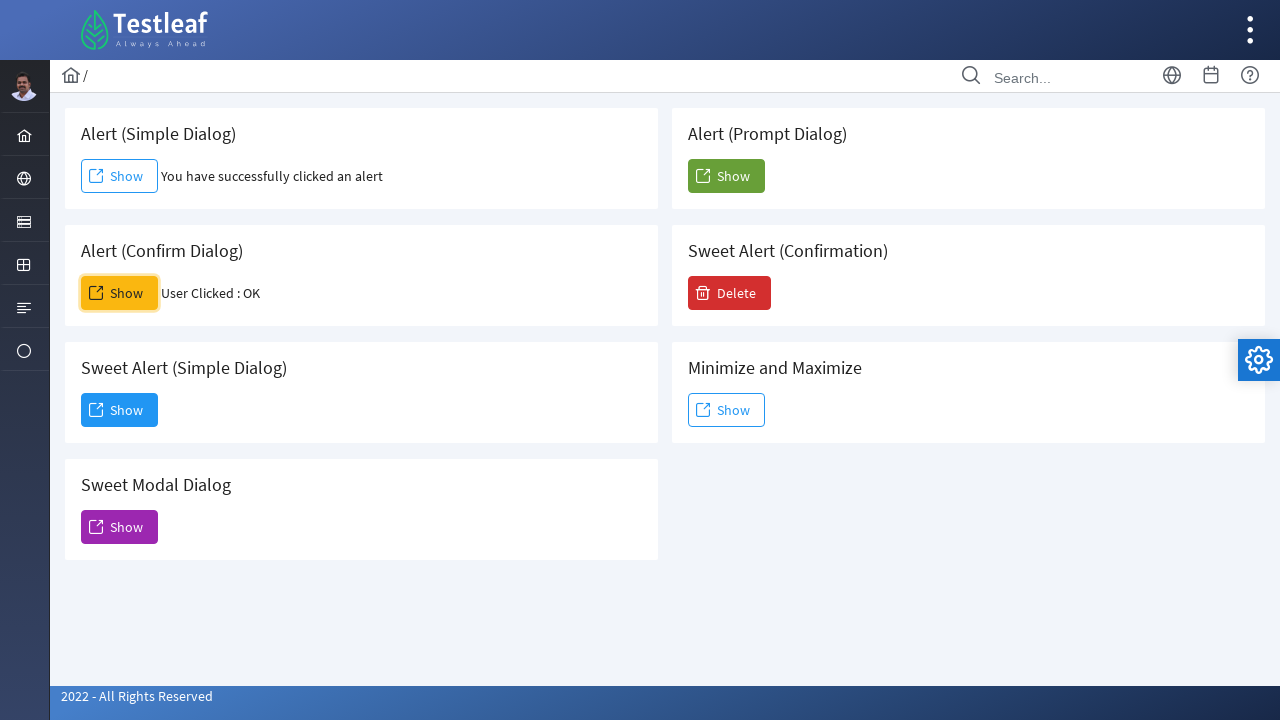

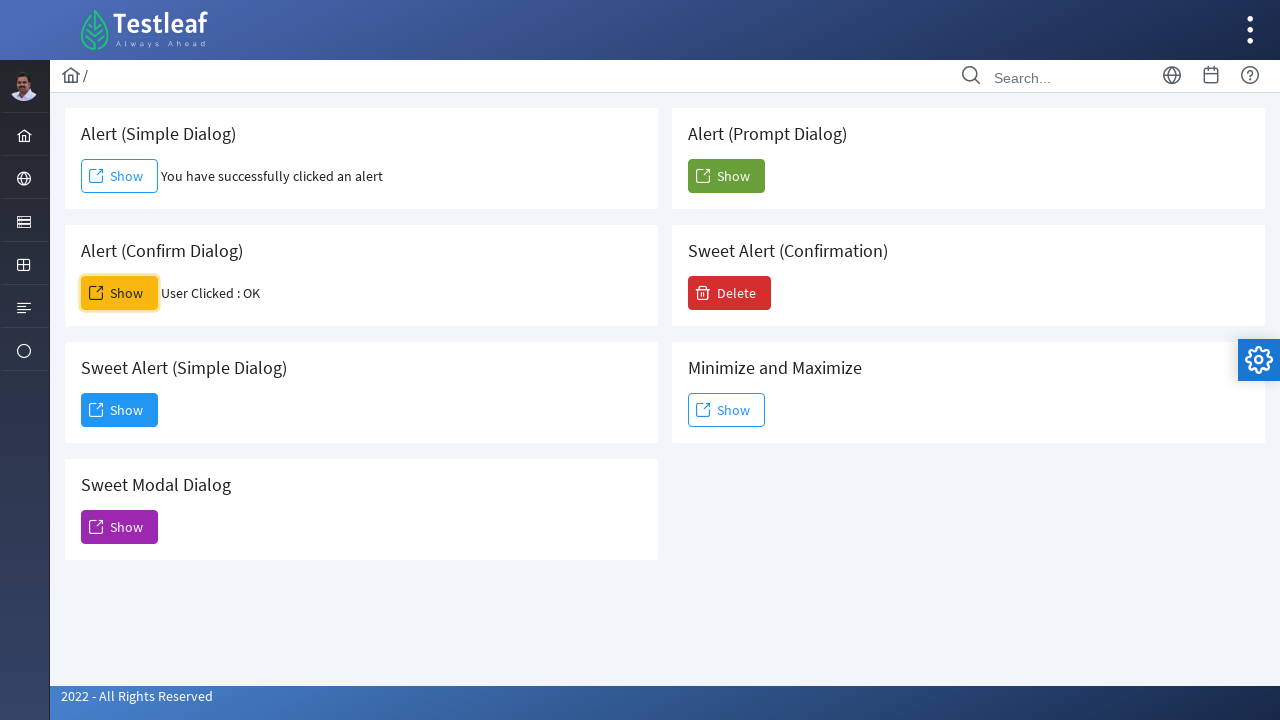